Tests iframe handling by switching to a frame using index and filling a username field inside the frame

Starting URL: https://demoapps.qspiders.com/ui/frames?sublist=0

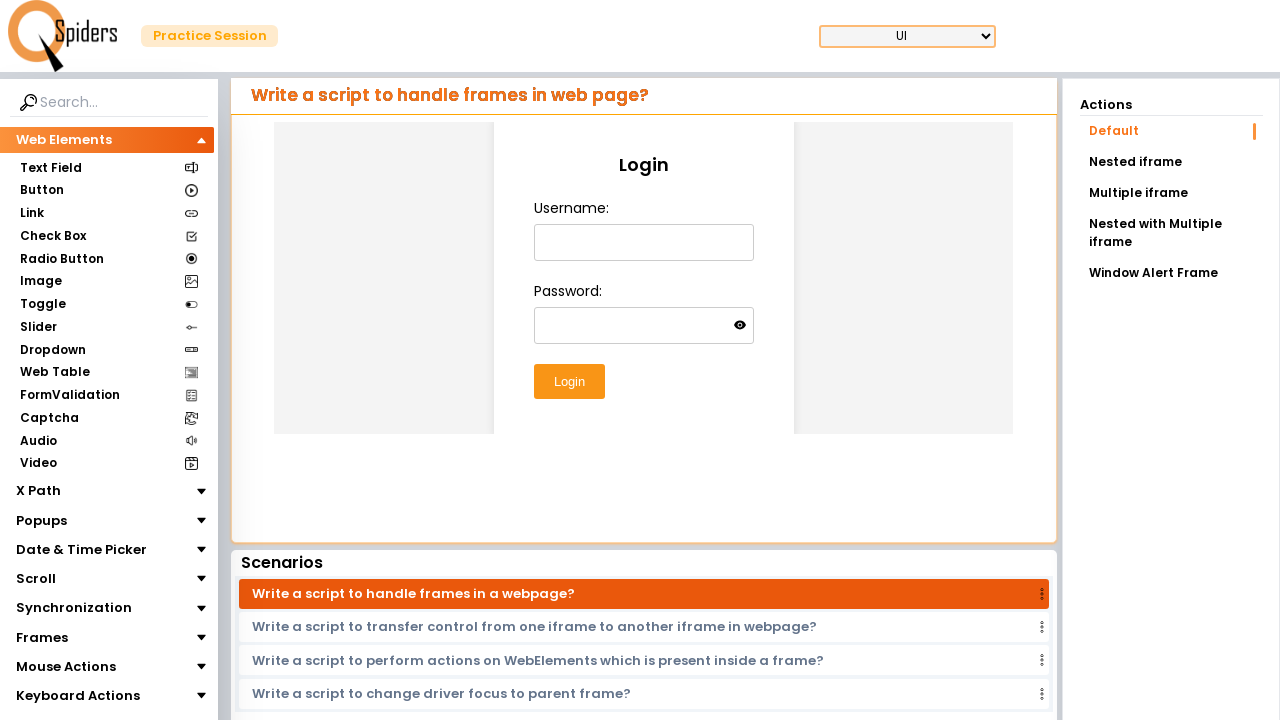

Navigated to frames demo page
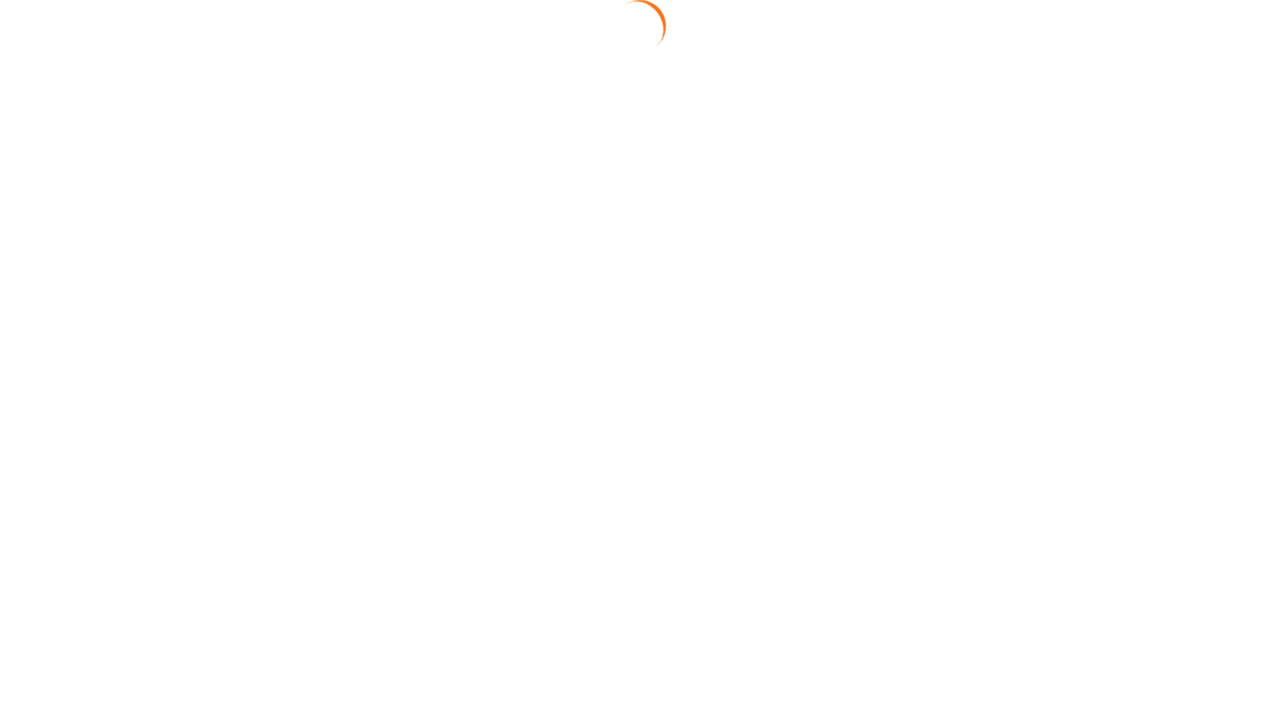

Located the first iframe on the page using index
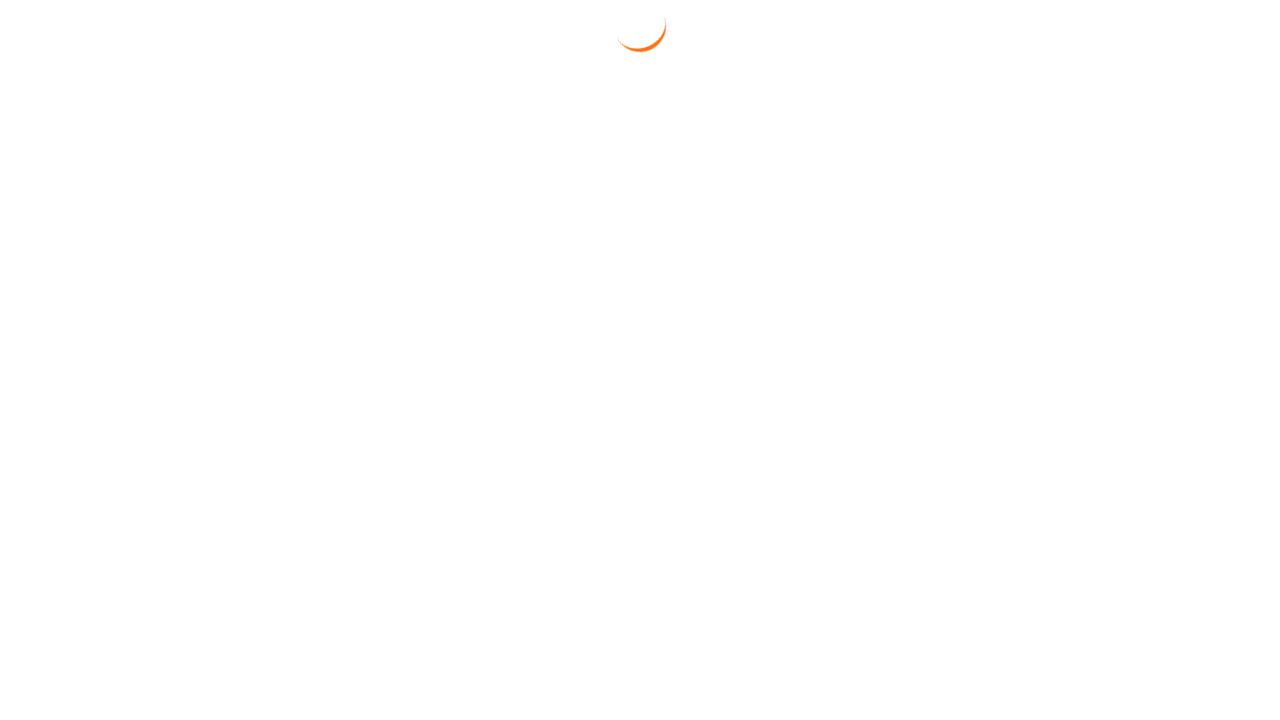

Filled username field inside iframe with 'youandme' on iframe >> nth=0 >> internal:control=enter-frame >> #username
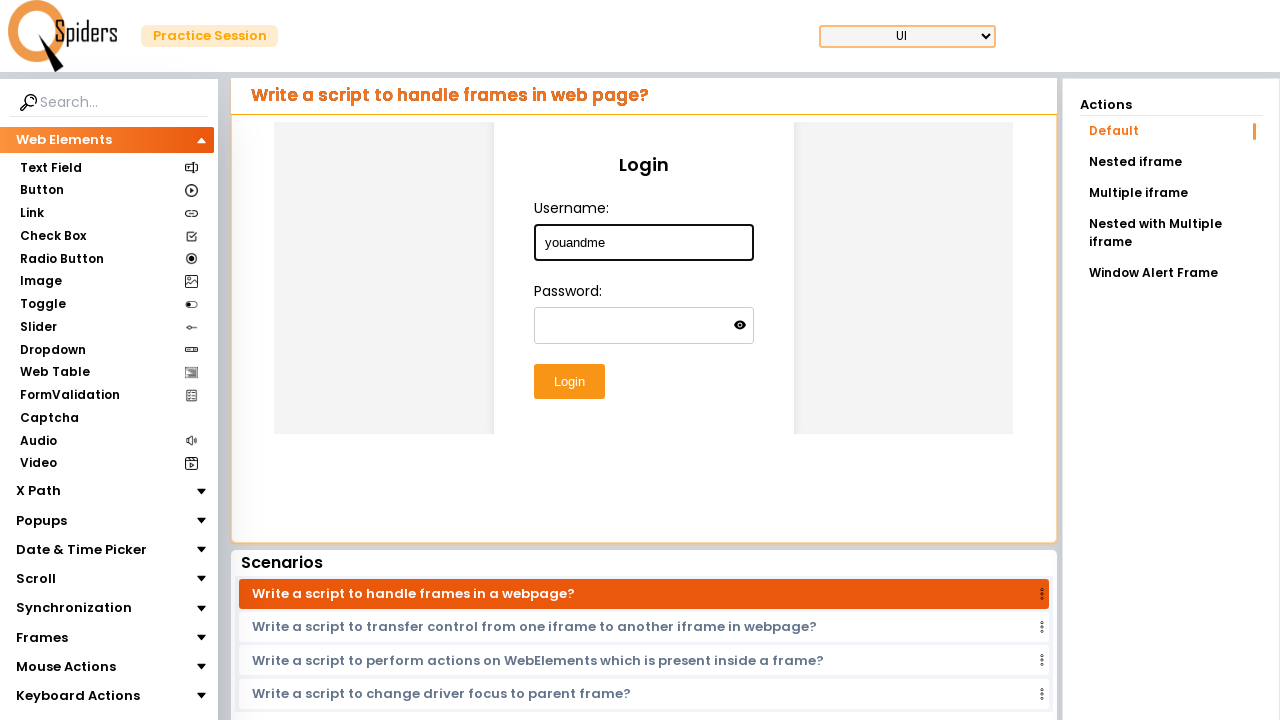

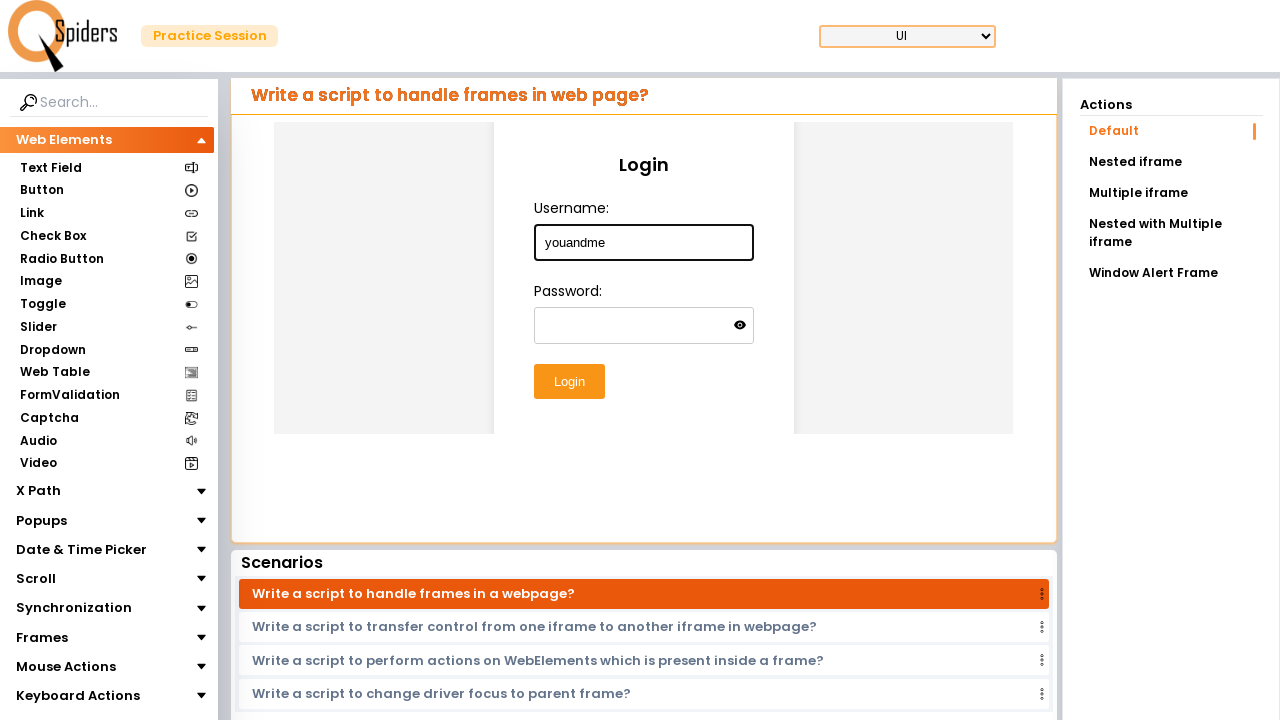